Searches for men's fashion bags on Ajio.com, applies filters, and verifies that product information is displayed correctly

Starting URL: https://www.ajio.com/

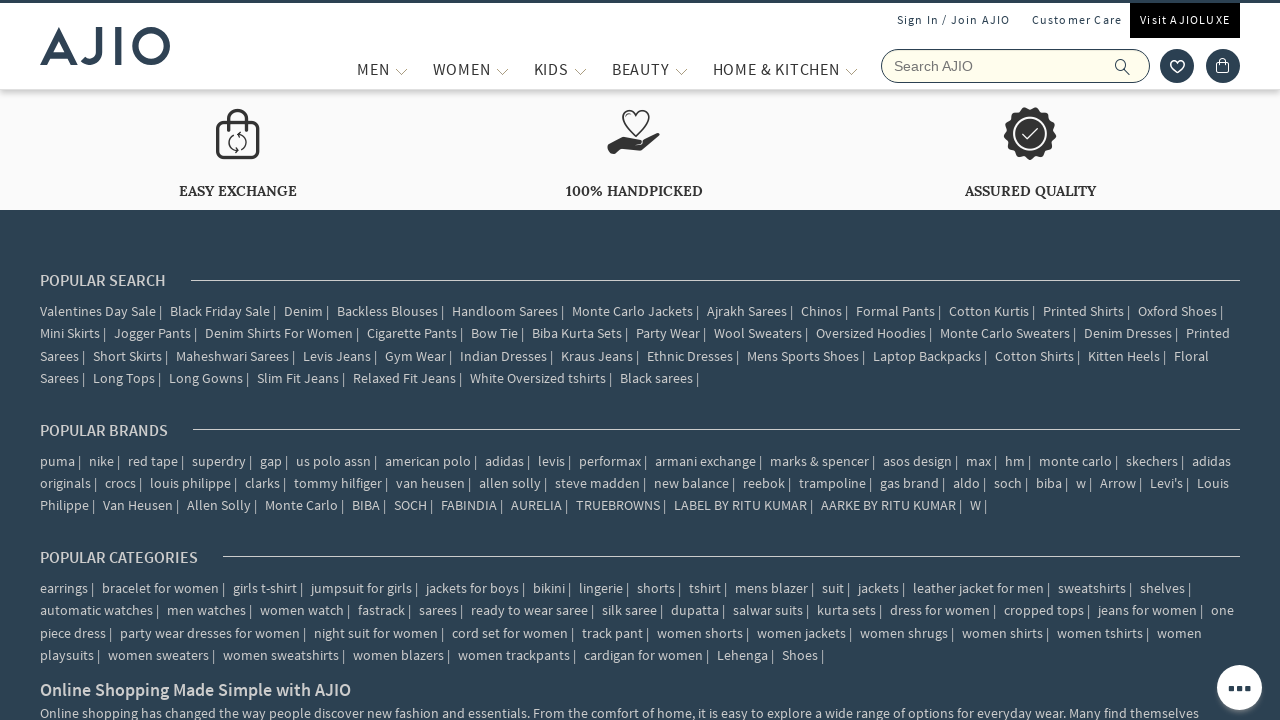

Filled search field with 'Bags' on //input[@placeholder='Search AJIO']
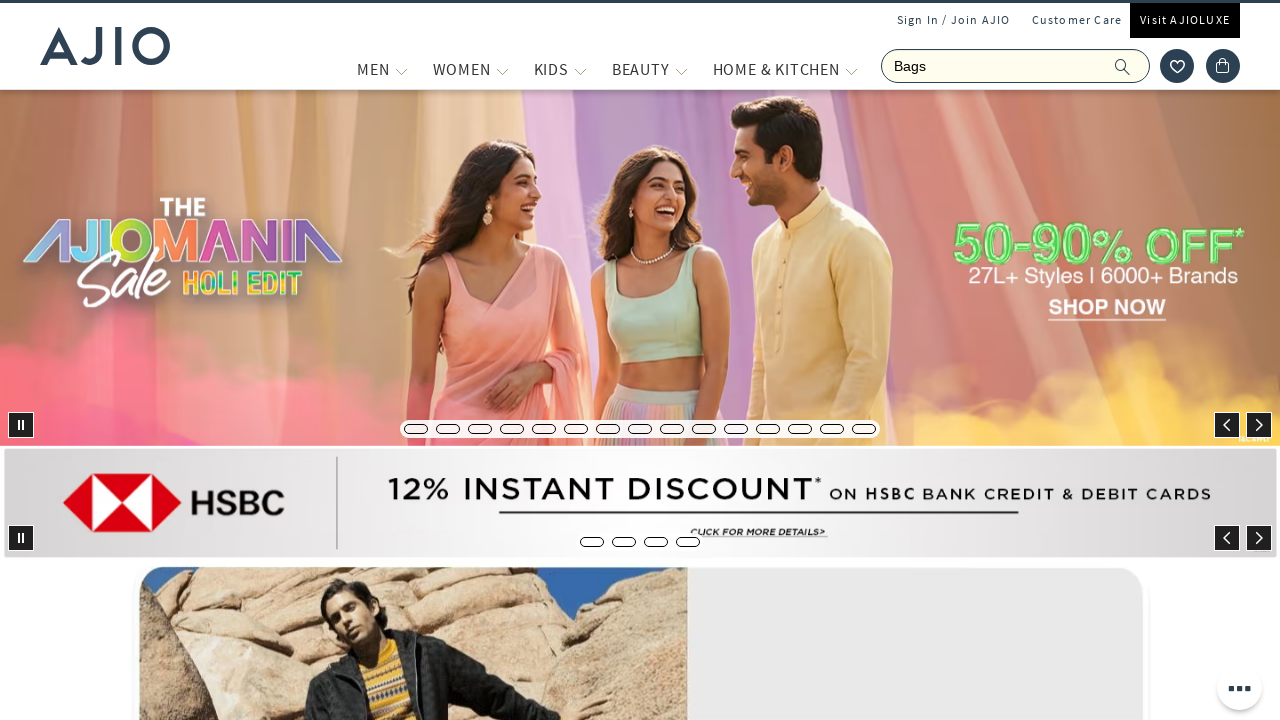

Clicked search button to search for bags at (1123, 66) on xpath=//span[@class='ic-search']
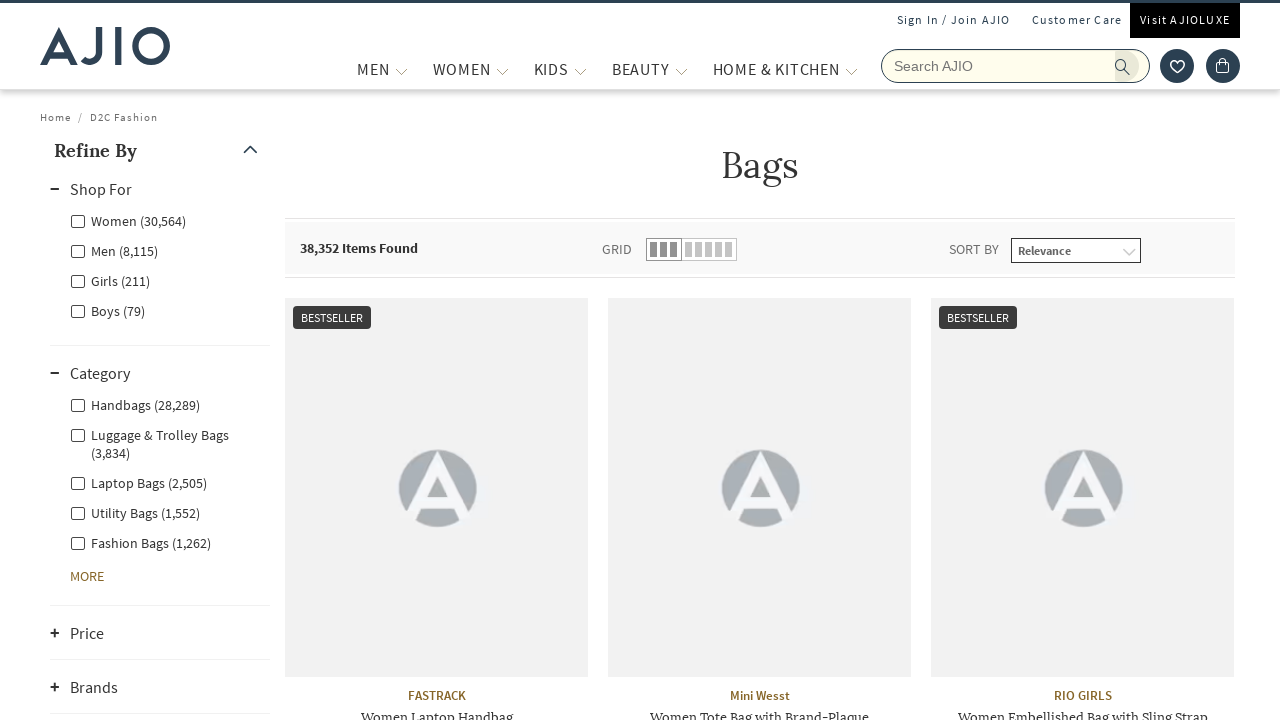

Search results loaded and Men filter became visible
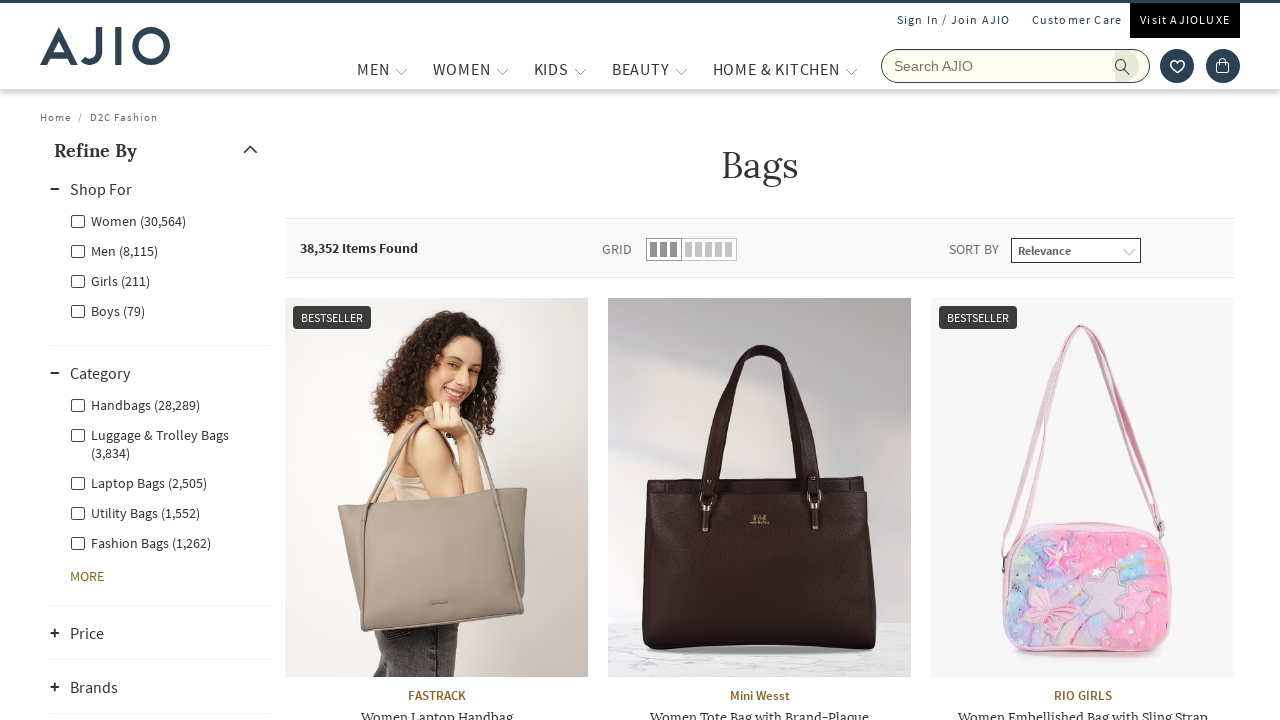

Clicked on Men filter to filter by gender at (114, 250) on xpath=//label[contains(text(),'Men')]
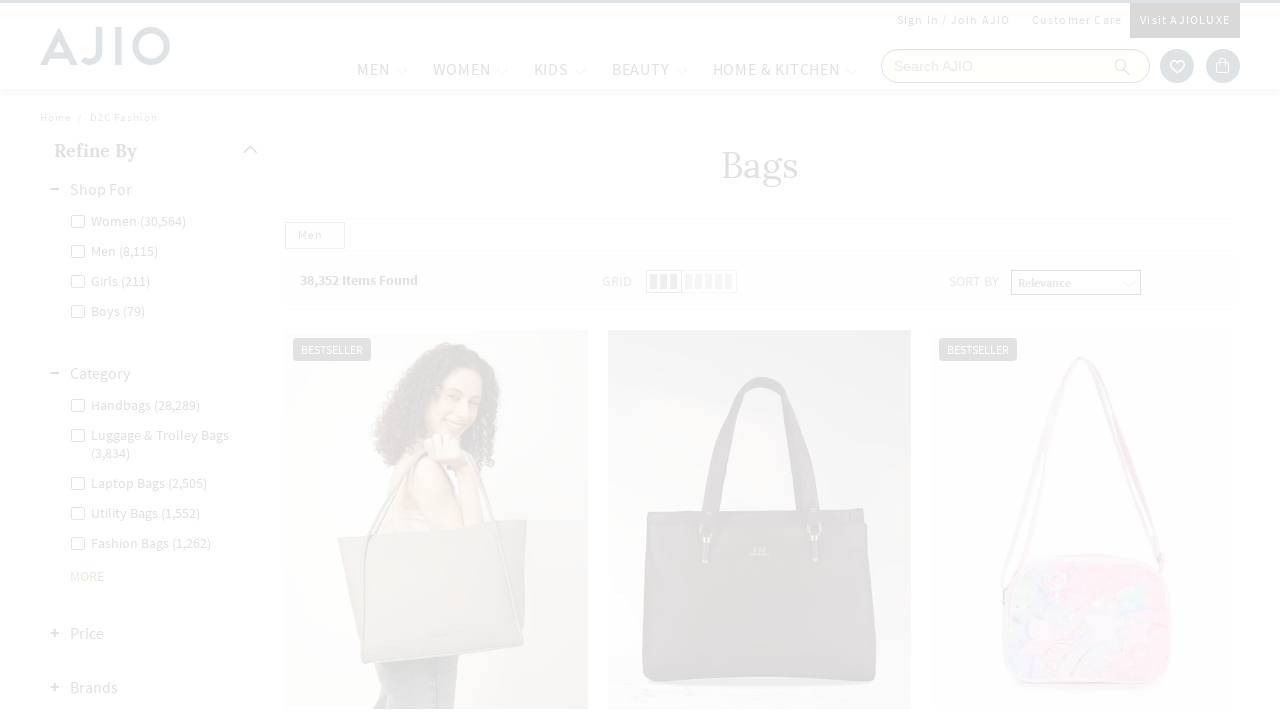

Waited for Men filter to apply
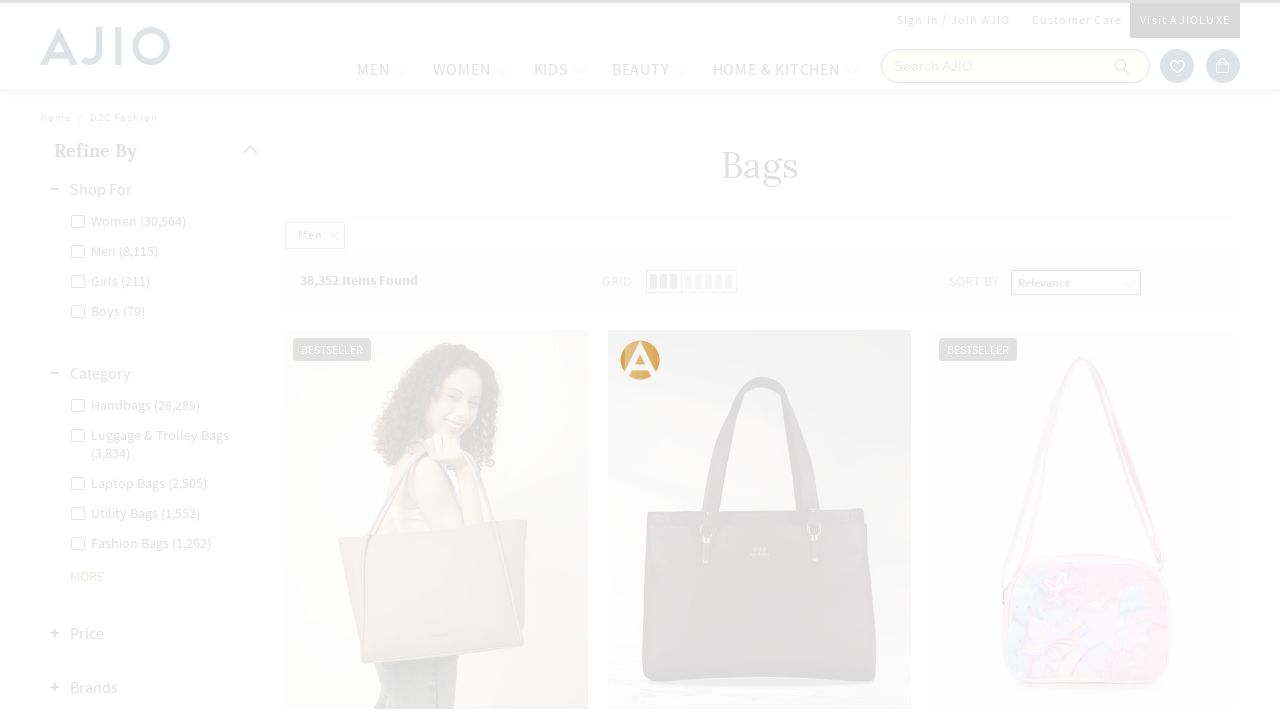

Clicked on Fashion Bags category filter at (140, 482) on xpath=//label[contains(text(),'Fashion Bags')]
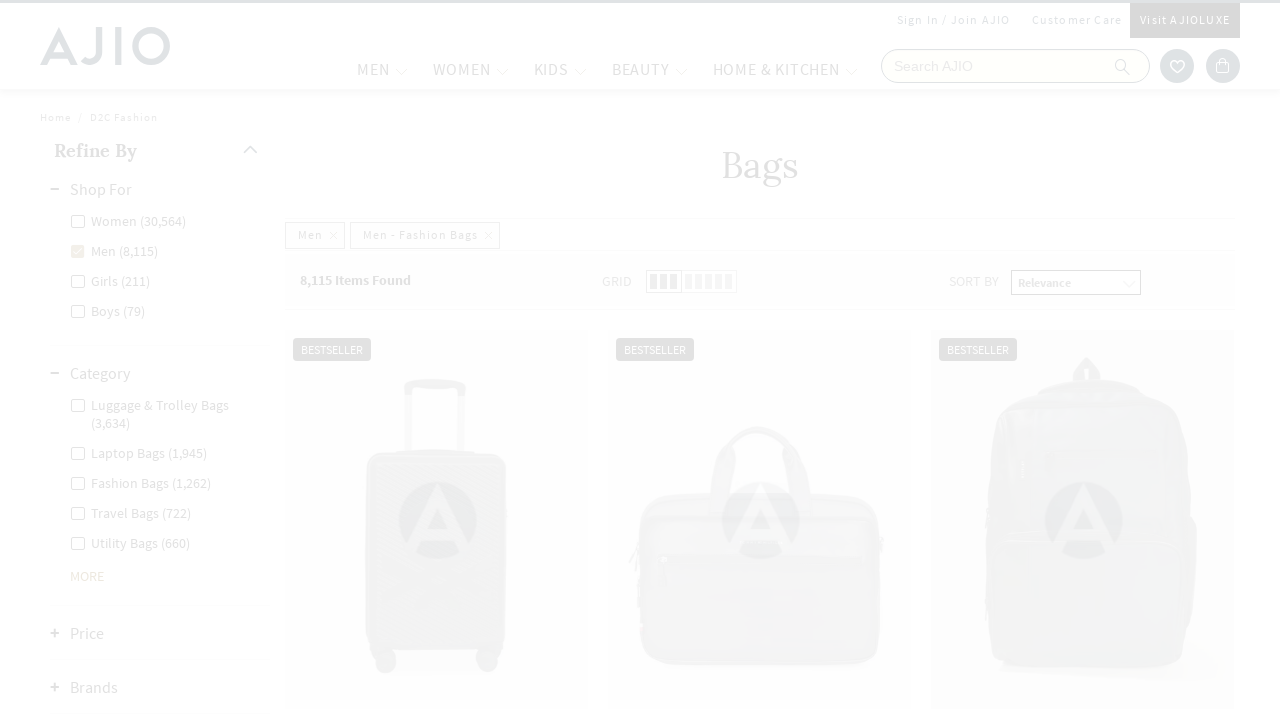

Filtered results loaded showing product count
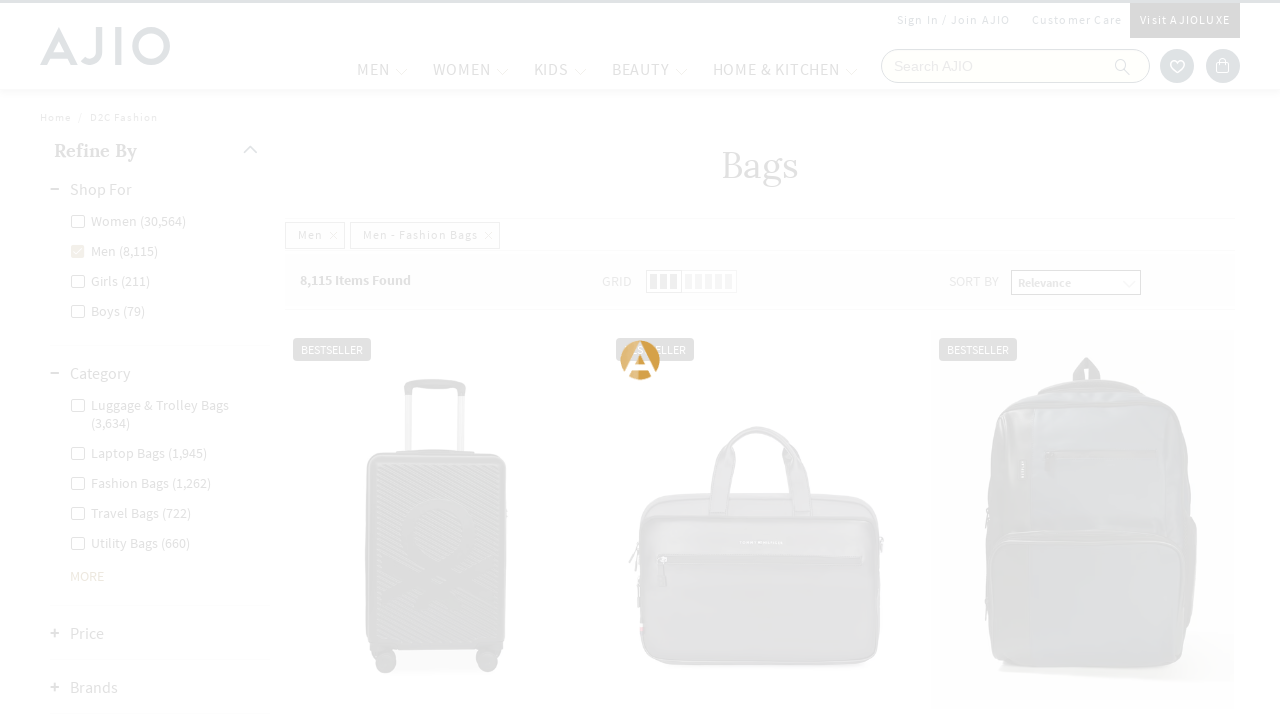

Product brand information is visible
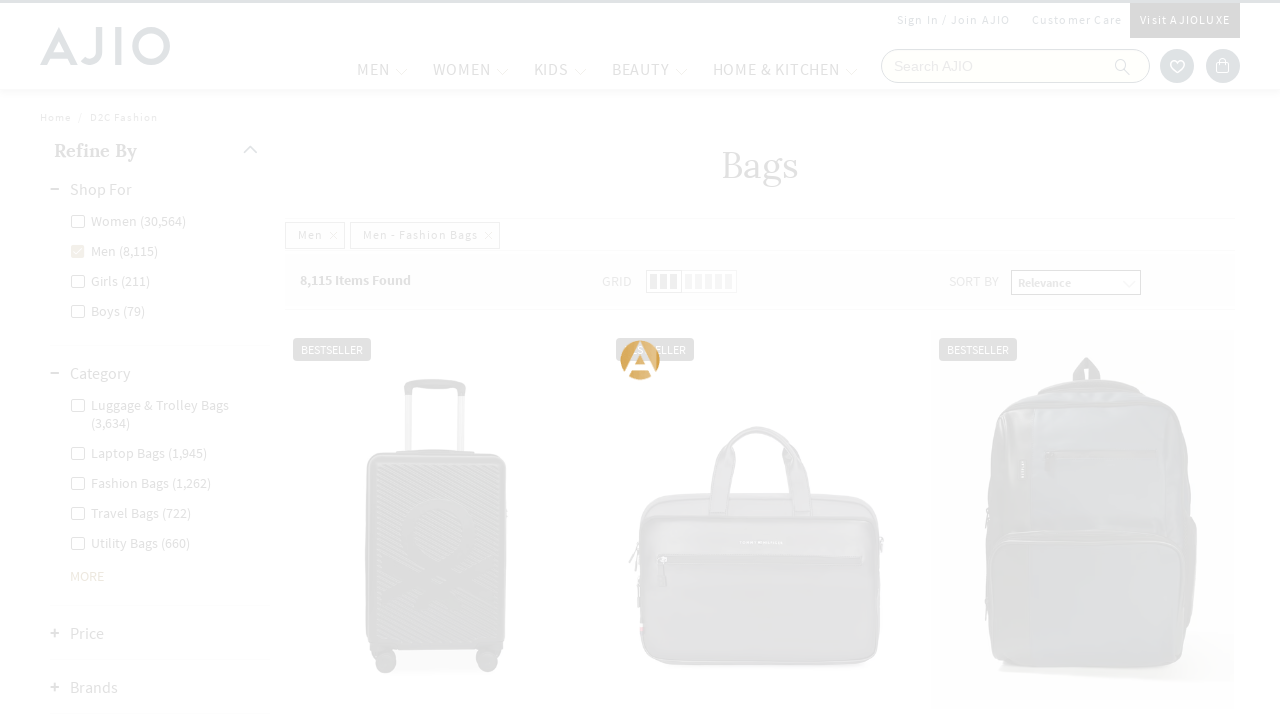

Product name information is visible
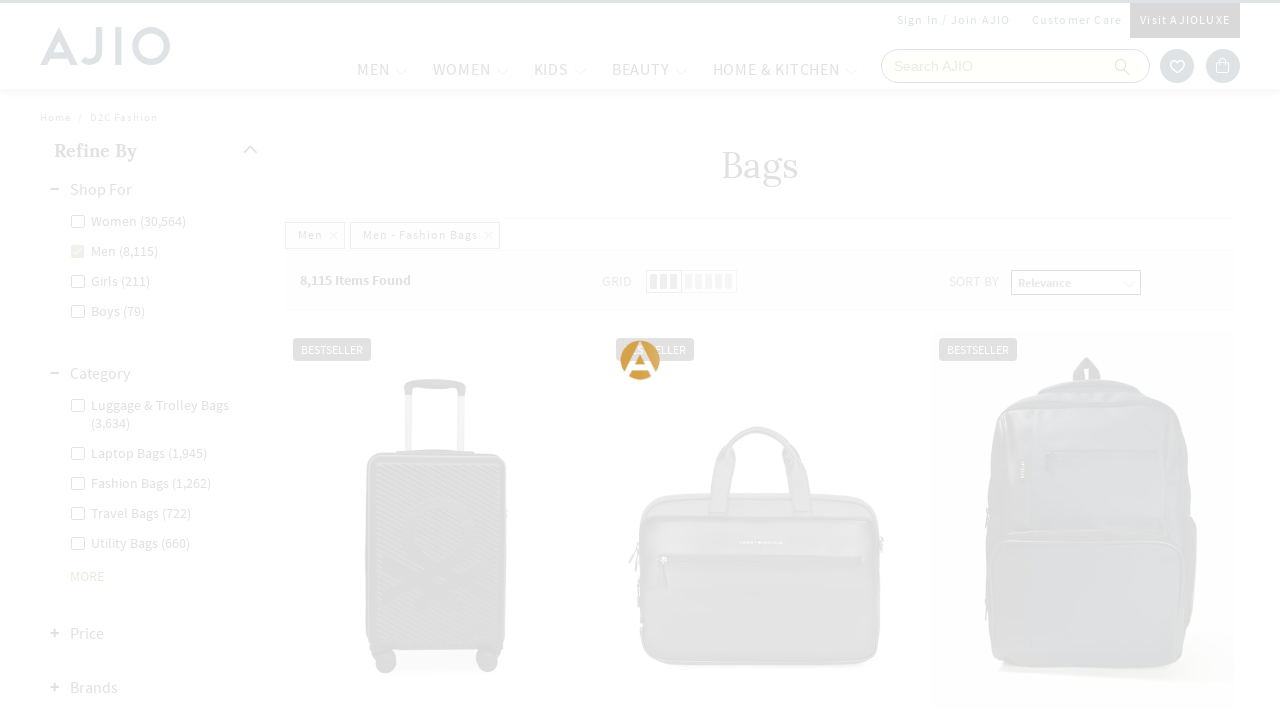

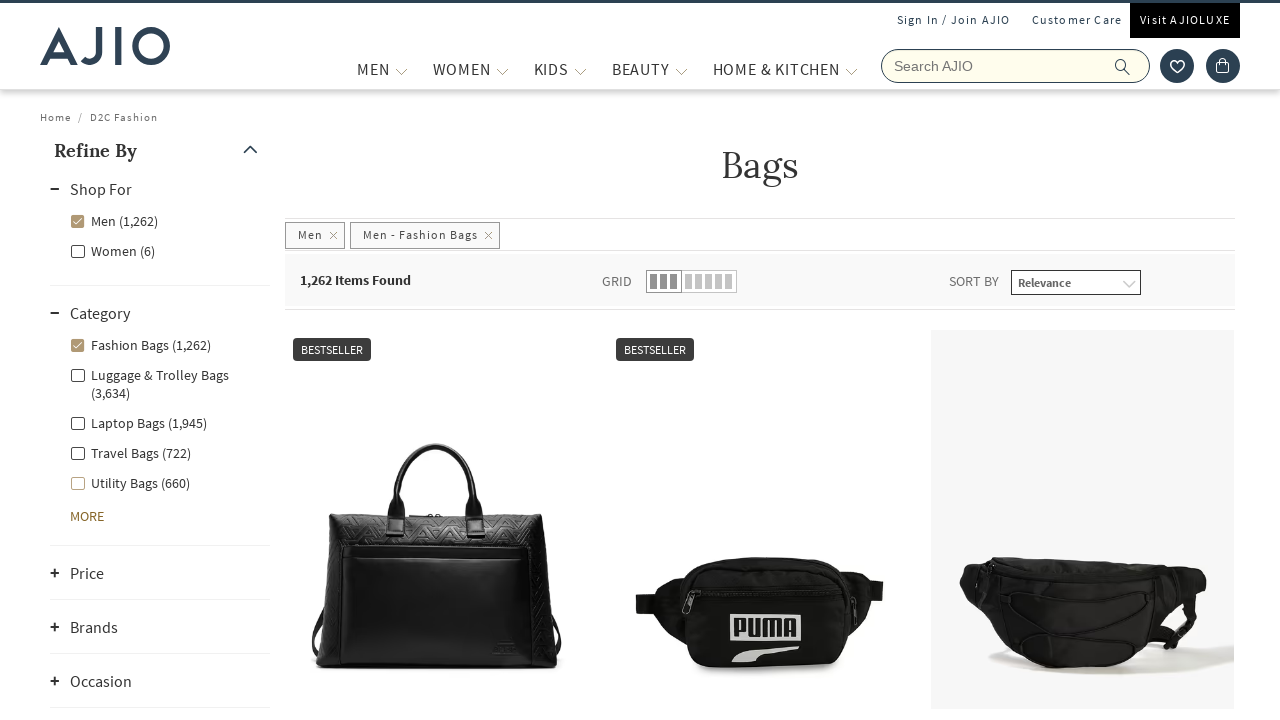